Tests JS Confirm by clicking the confirm button, accepting the confirmation dialog, and verifying the result shows OK was clicked

Starting URL: https://the-internet.herokuapp.com/javascript_alerts

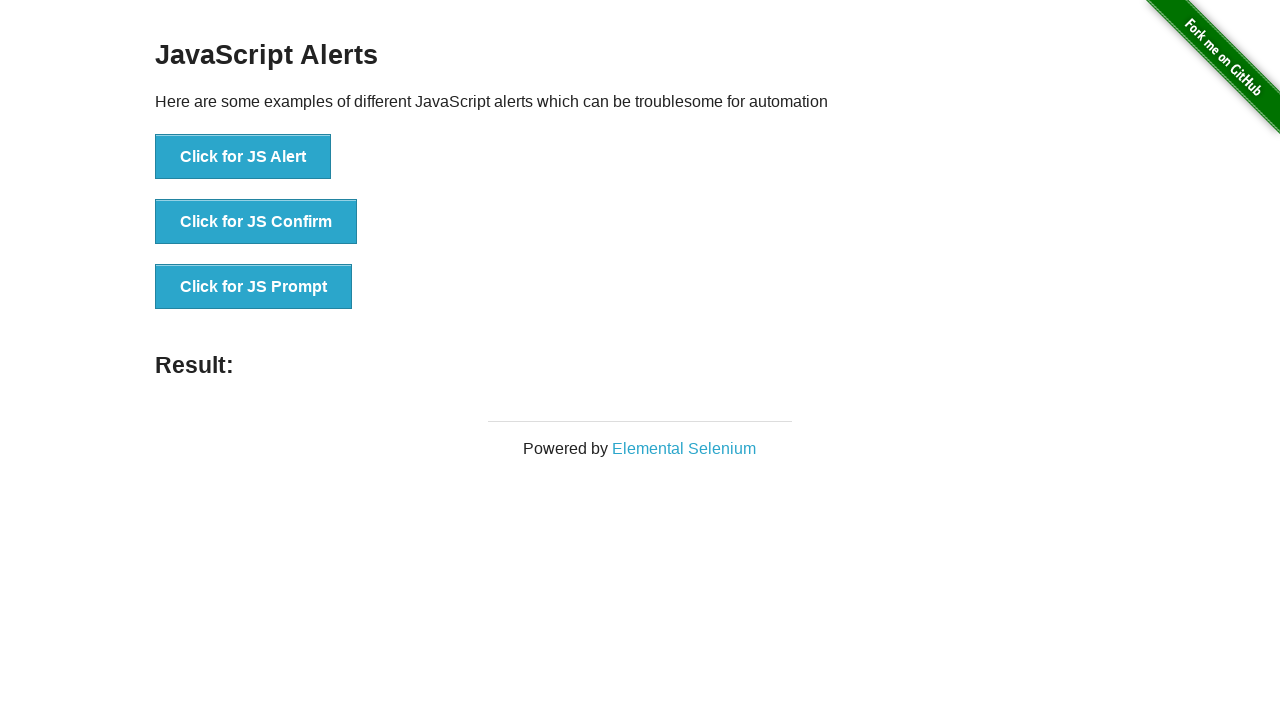

Set up dialog handler to accept confirmation dialogs
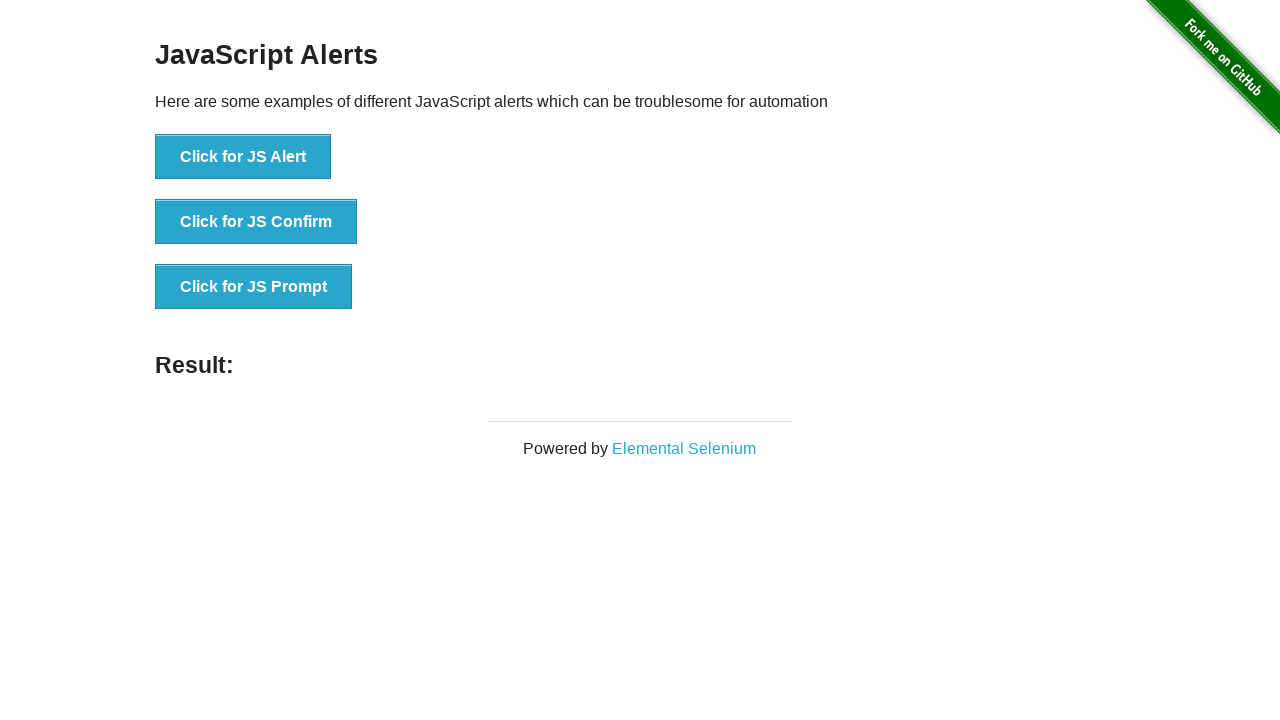

Clicked JS Confirm button to trigger confirmation dialog at (256, 222) on button[onclick*='jsConfirm']
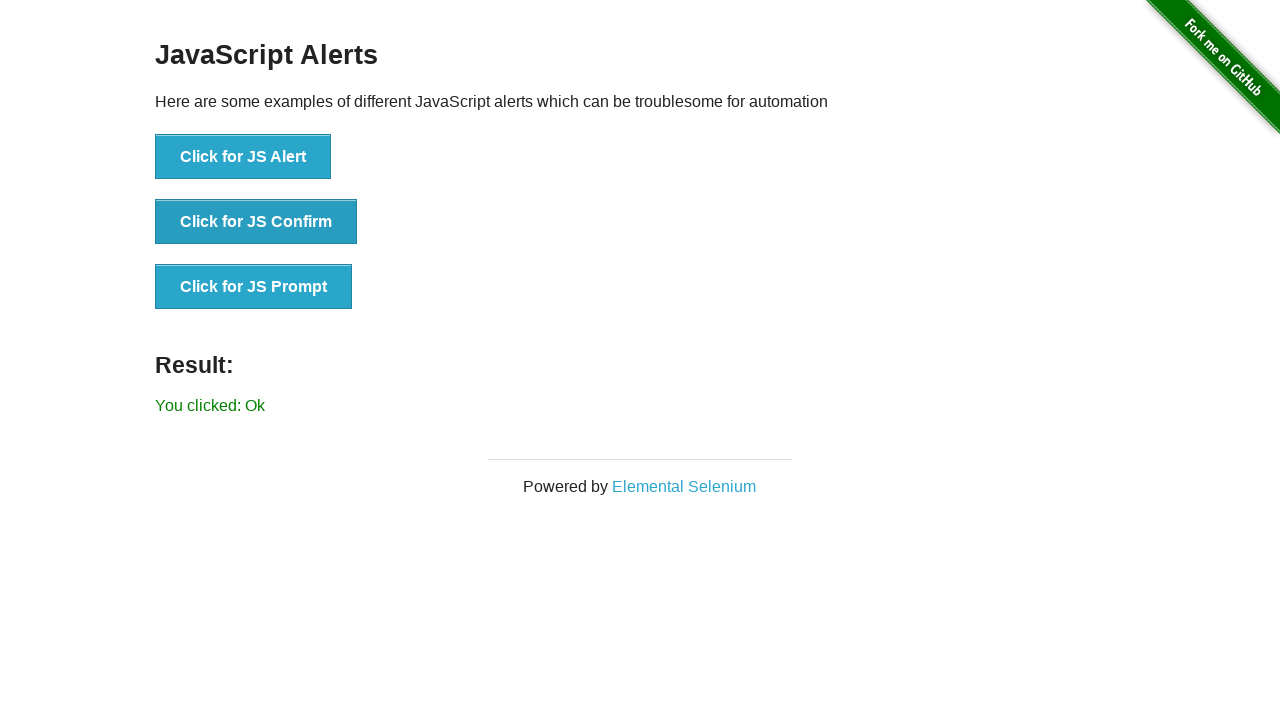

Result message appeared after accepting confirmation dialog
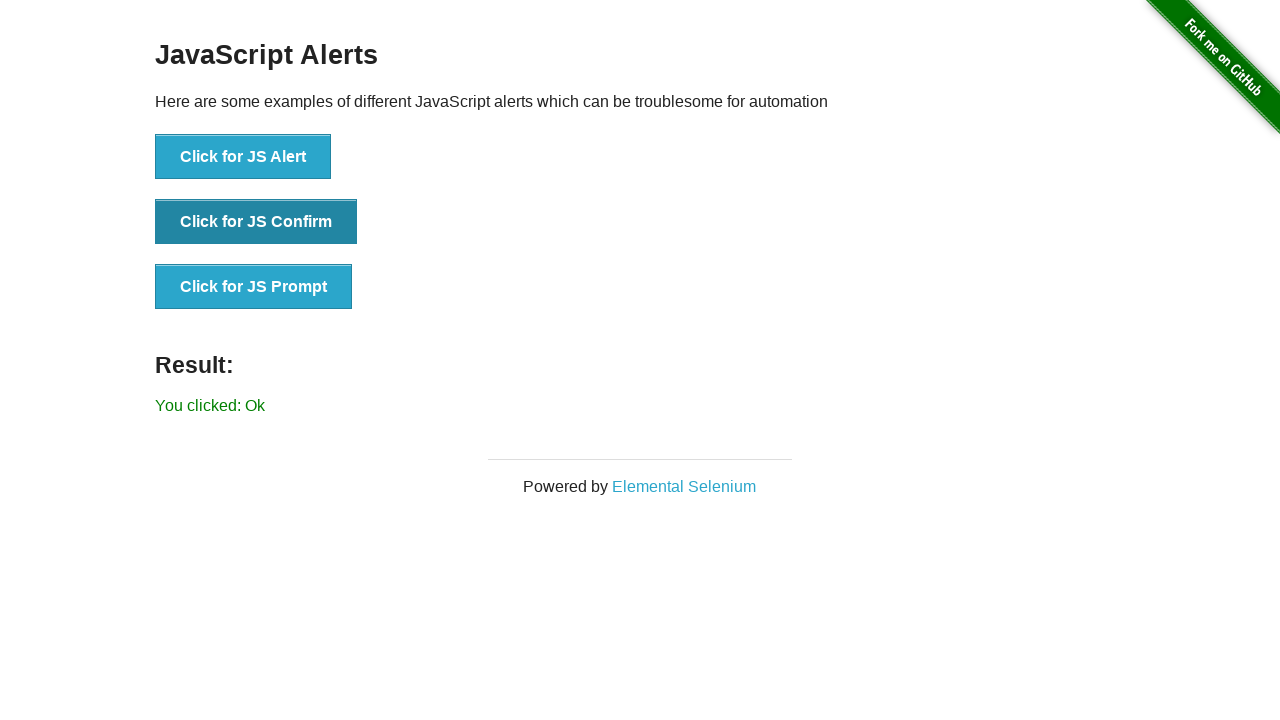

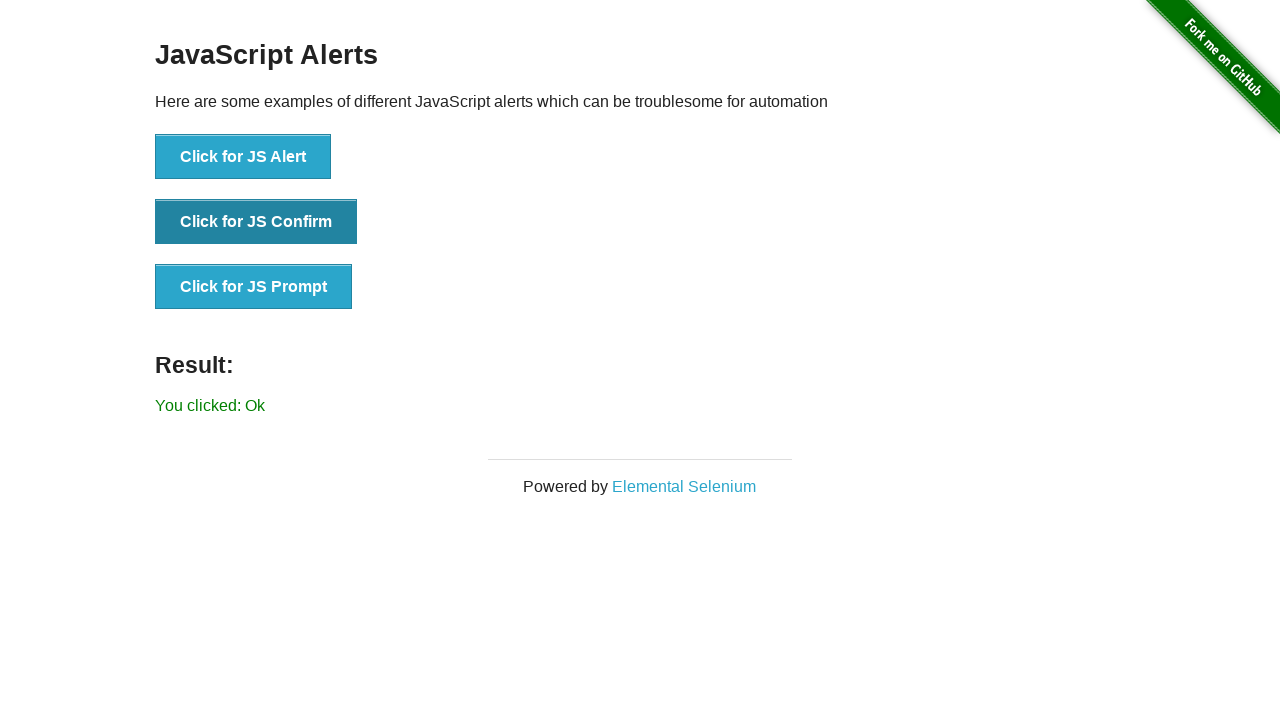